Tests keyboard events on a search field by entering text, using keyboard shortcuts like Shift+Home and Tab, and navigating with arrow keys

Starting URL: https://leafground.com/drag.xhtml

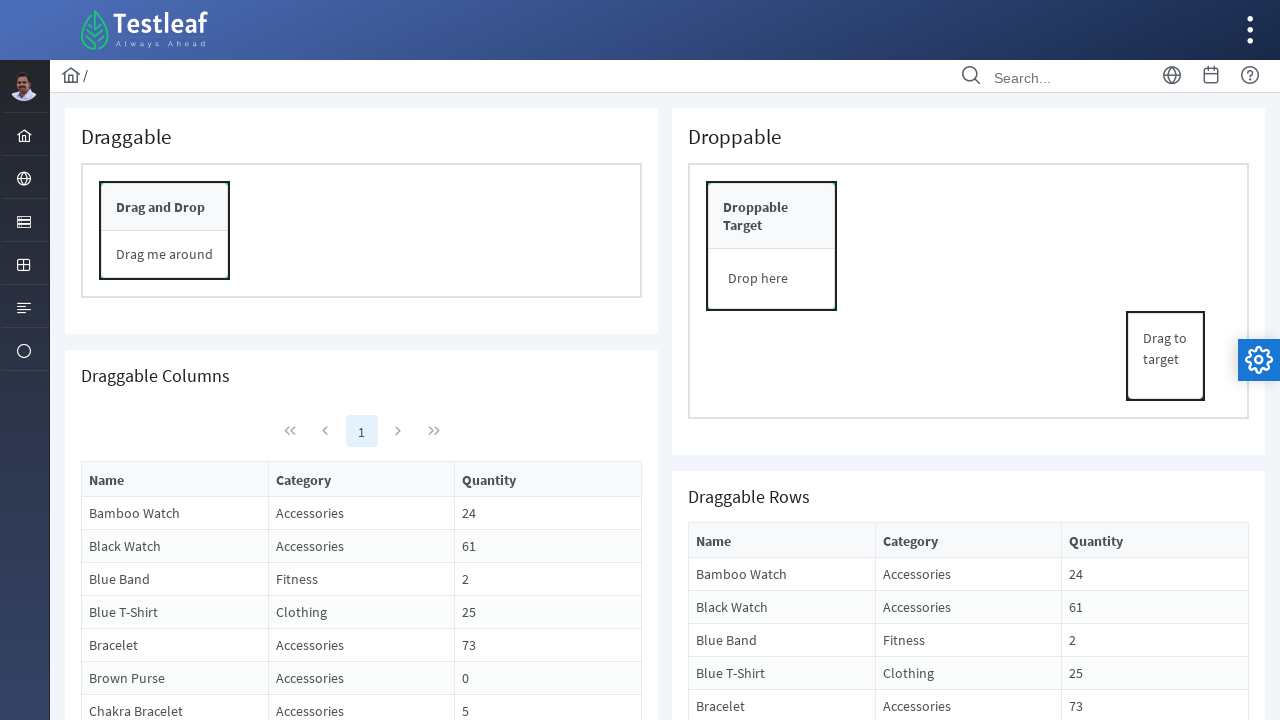

Located search input field with placeholder 'Search...'
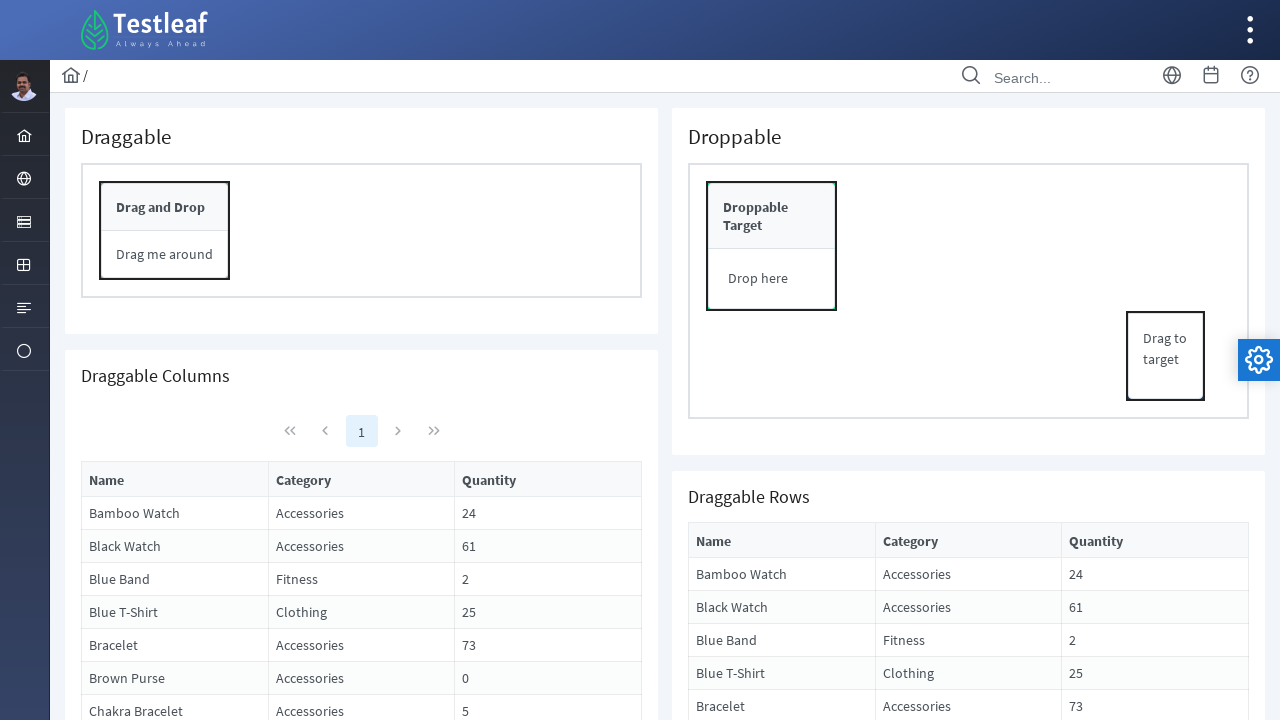

Filled search field with 'Testleaf' on xpath=//input[@placeholder='Search...']
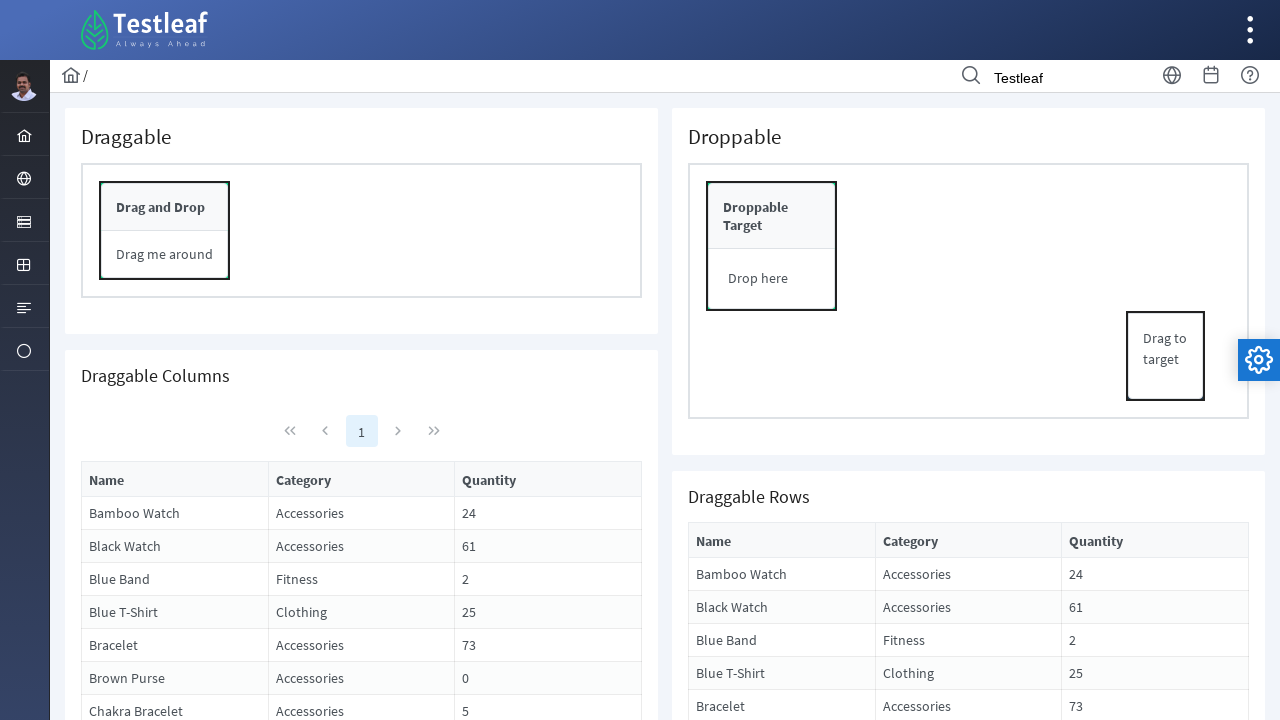

Pressed Shift+Home to select all text in search field on xpath=//input[@placeholder='Search...']
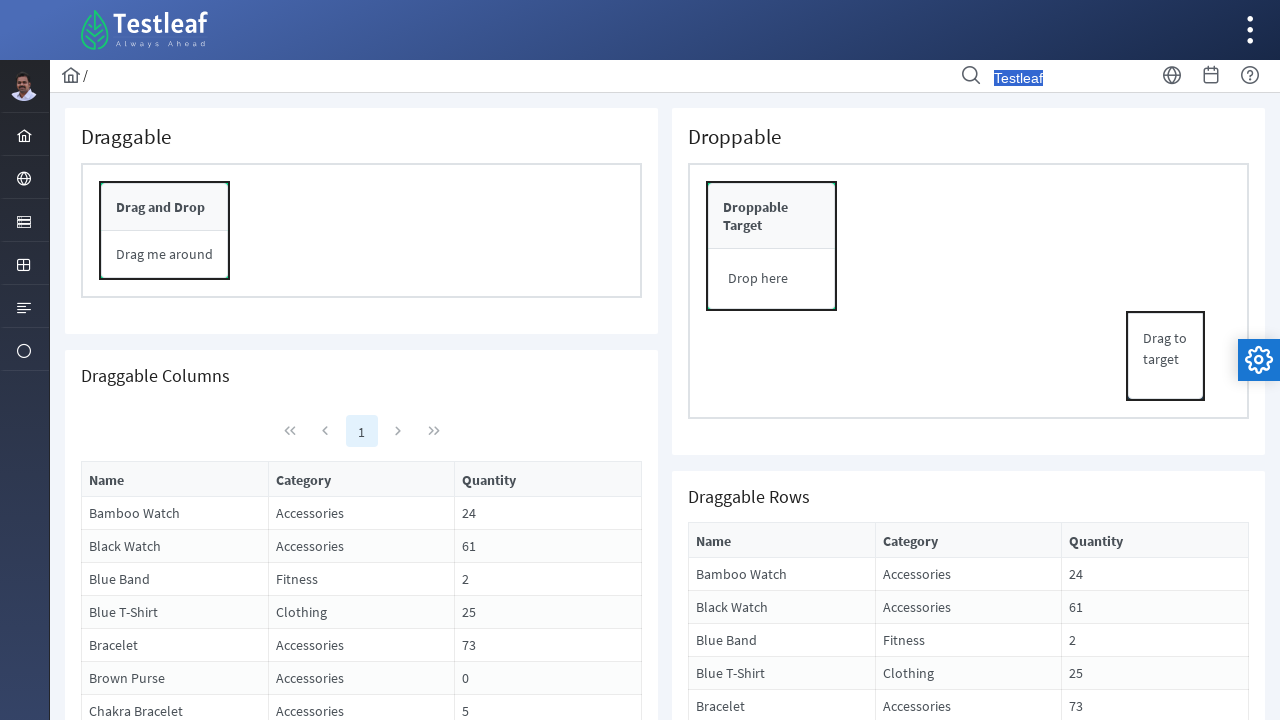

Pressed Tab to move focus to next element
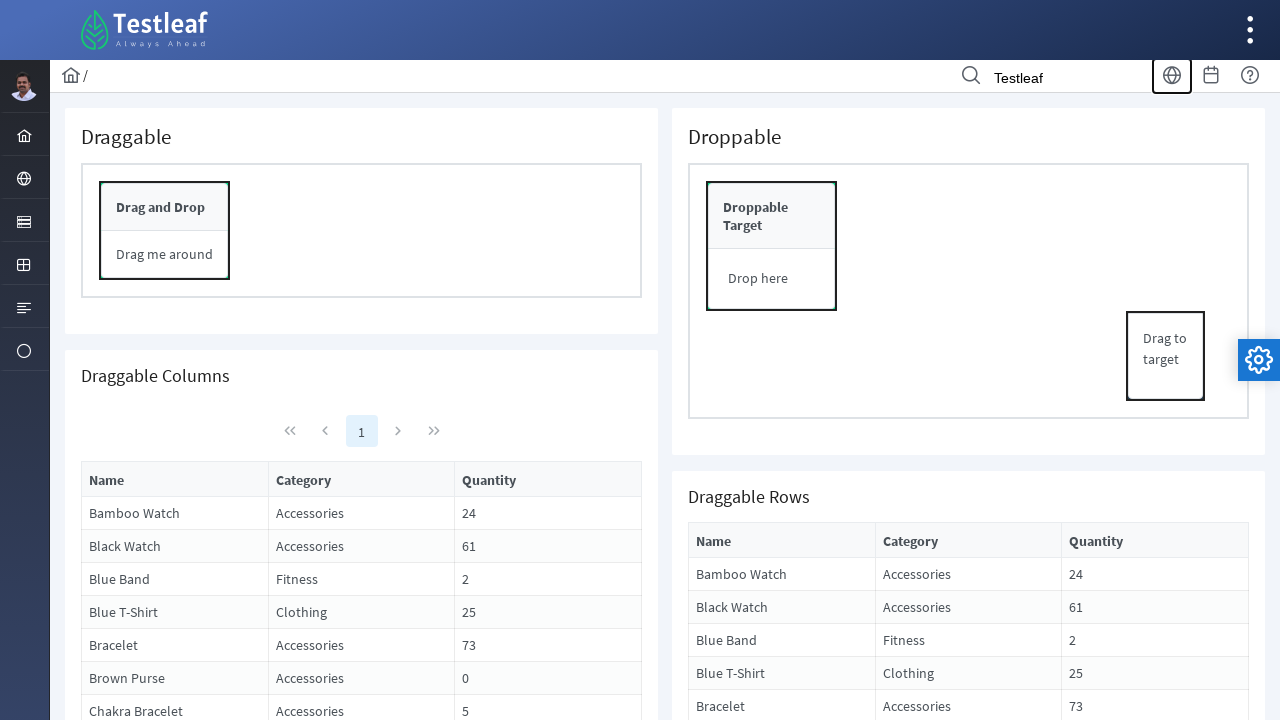

Pressed Arrow Down key to navigate
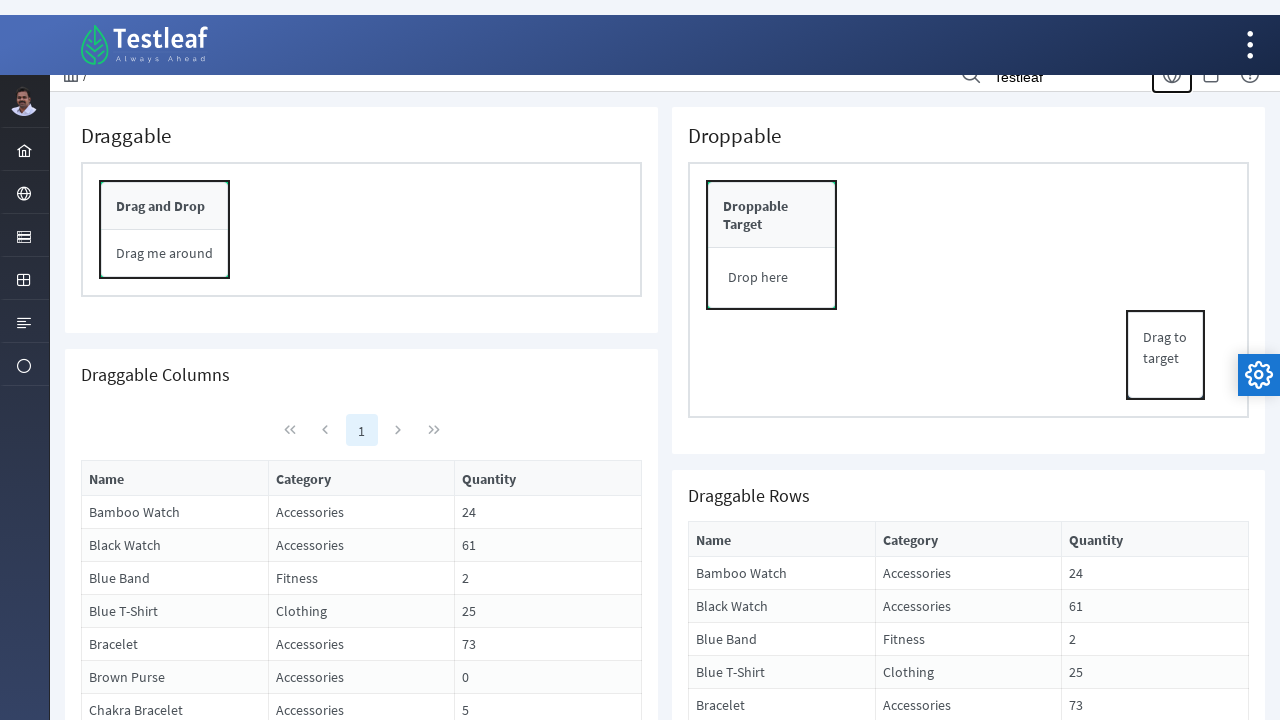

Pressed Arrow Up key to navigate
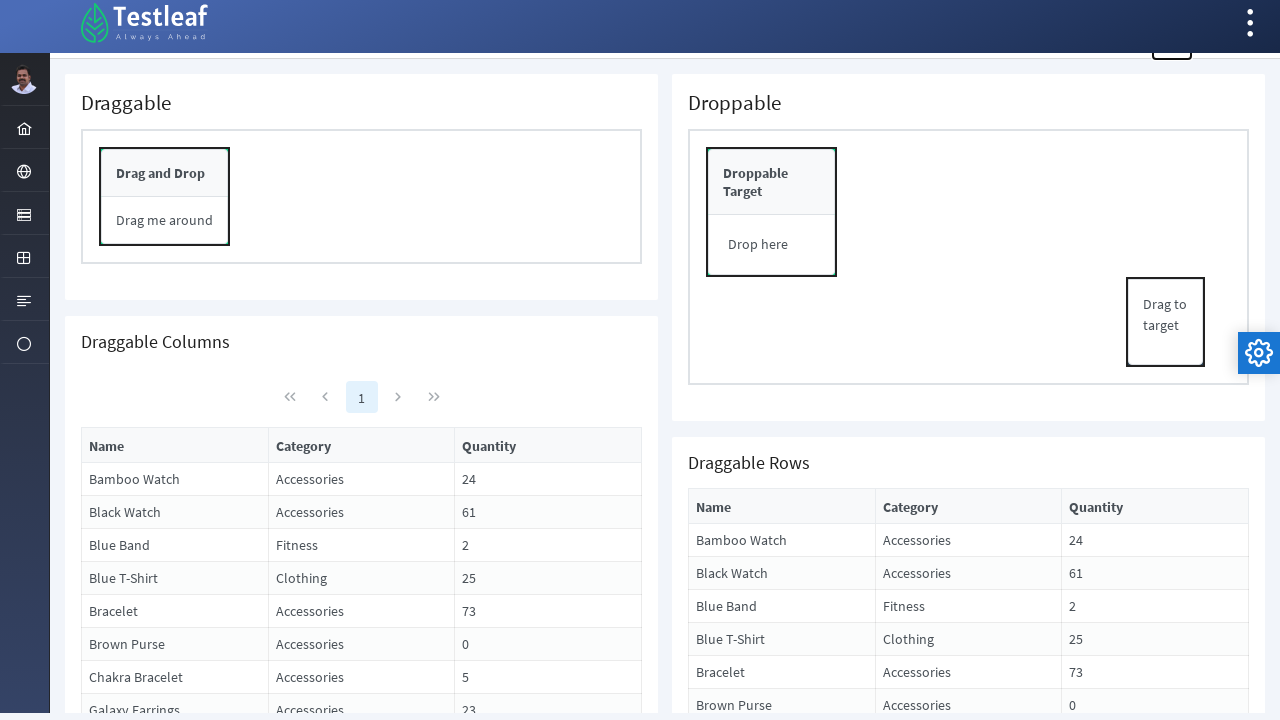

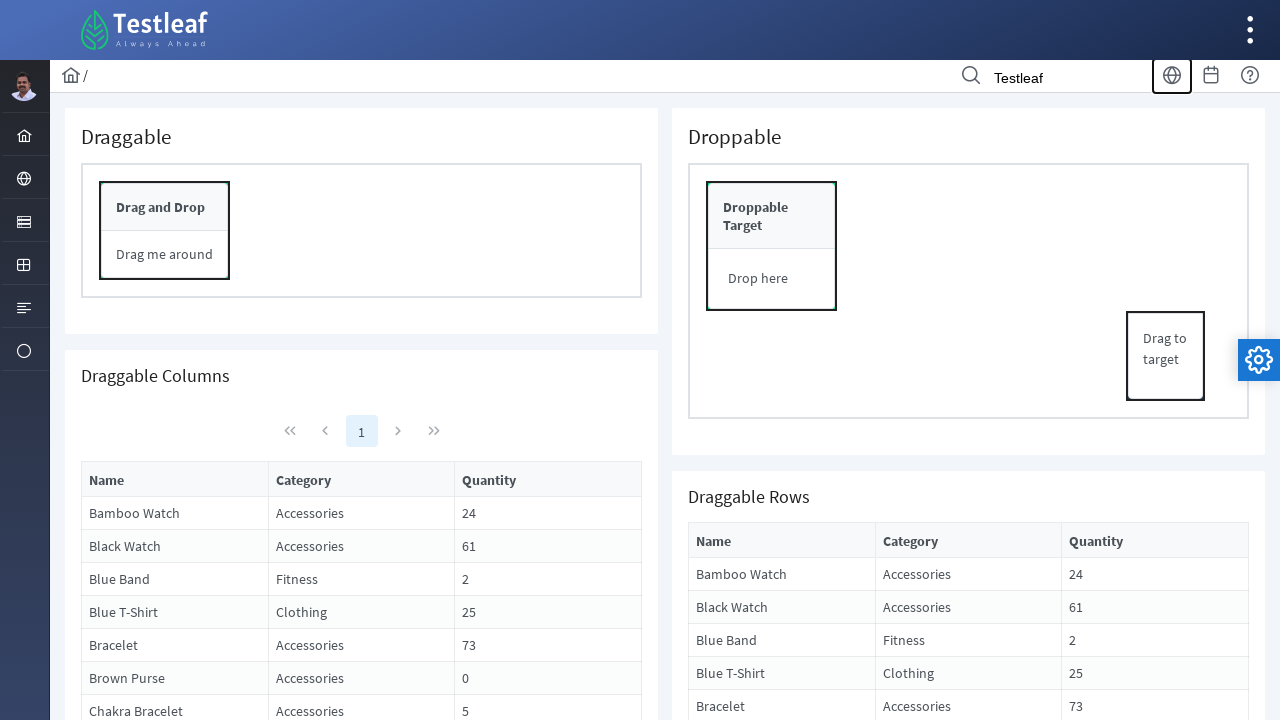